Tests a text box form by filling in username, email, current address, and permanent address fields, then submitting the form and verifying the output

Starting URL: https://demoqa.com/text-box

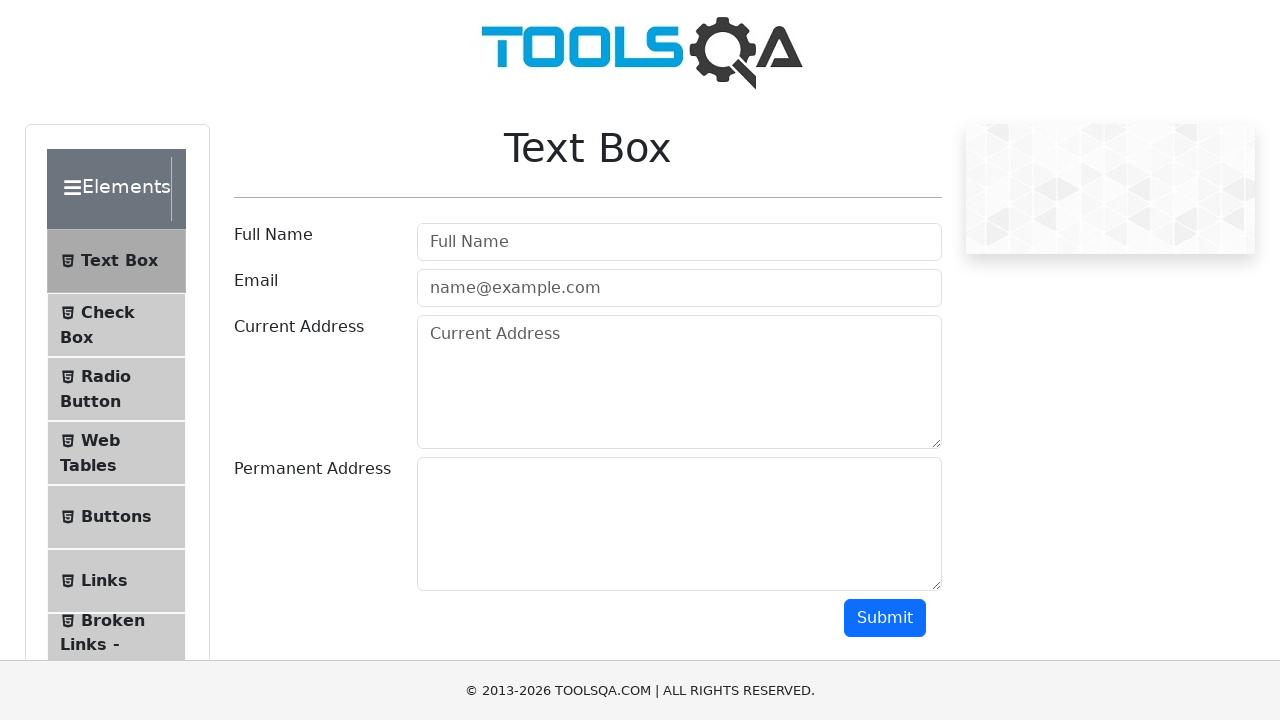

Filled username field with 'random_user_5821' on #userName
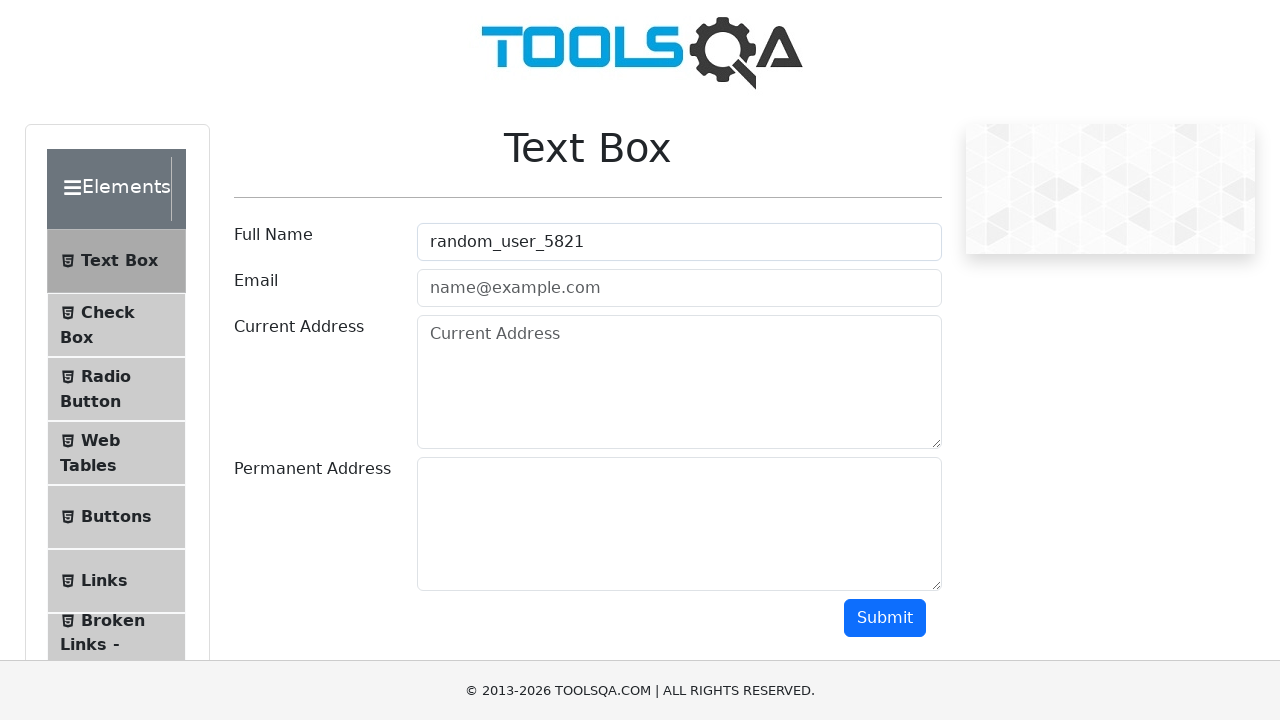

Cleared username field on #userName
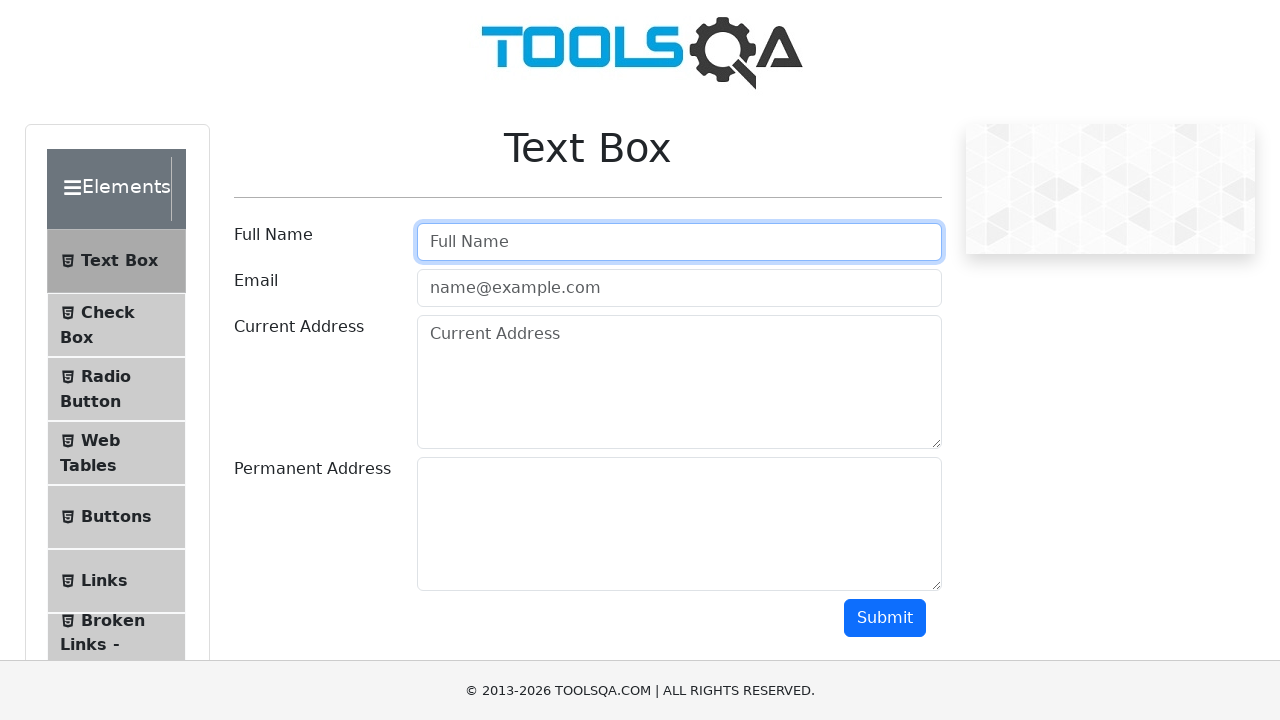

Filled username field with 'new user_random_user_5821' on #userName
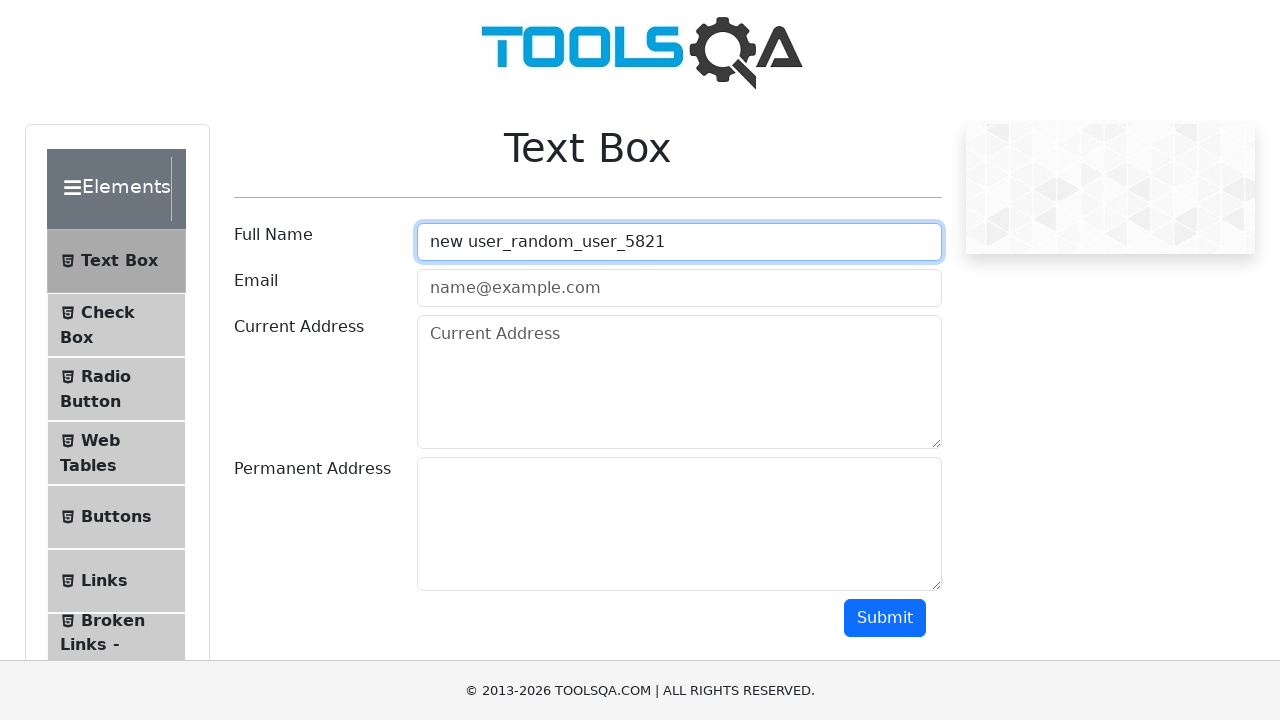

Filled email field with 'random_user_5821@gmail.com' on #userEmail
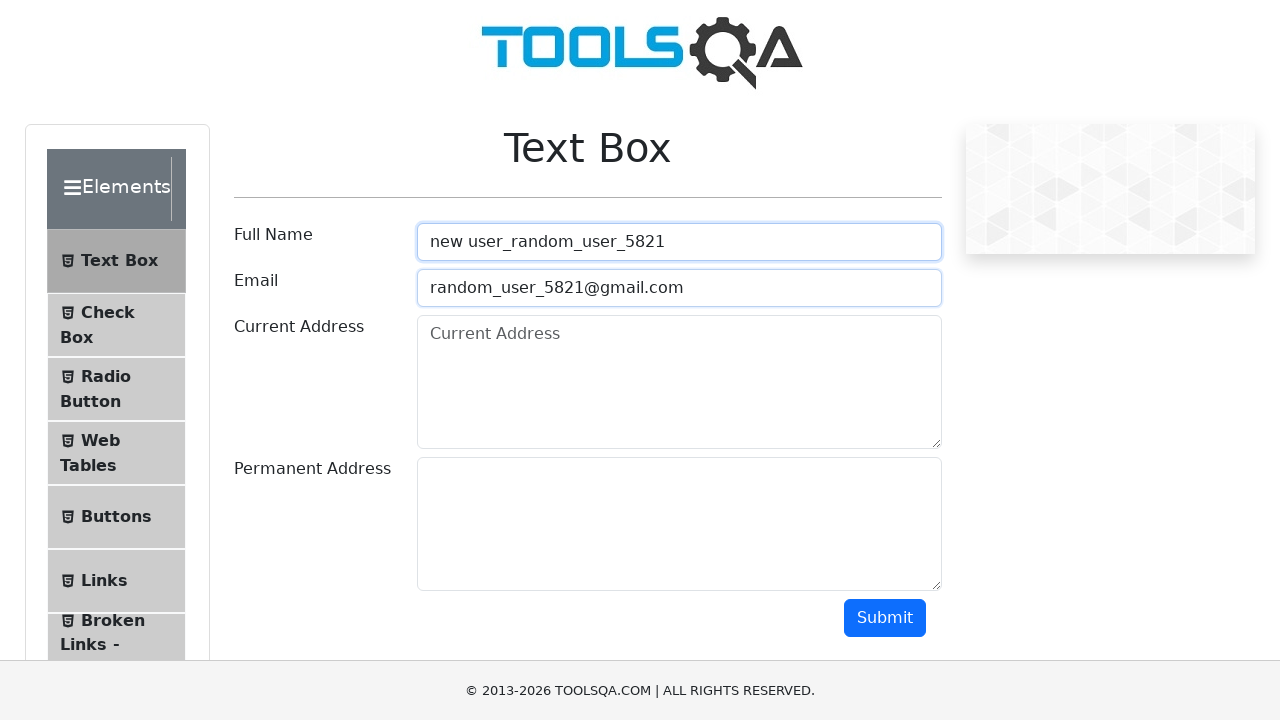

Filled current address field with 'Street Test, number 5821' on #currentAddress
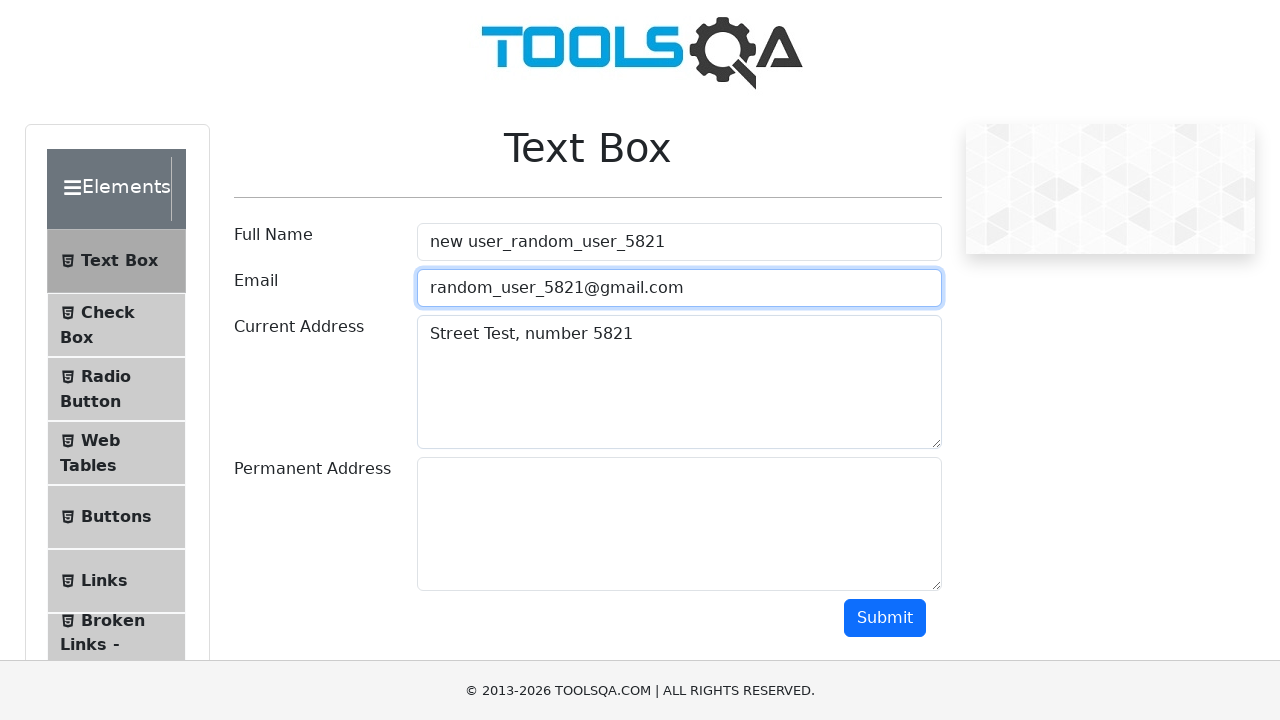

Filled permanent address field with 'Street Automation, number 5821' on #permanentAddress
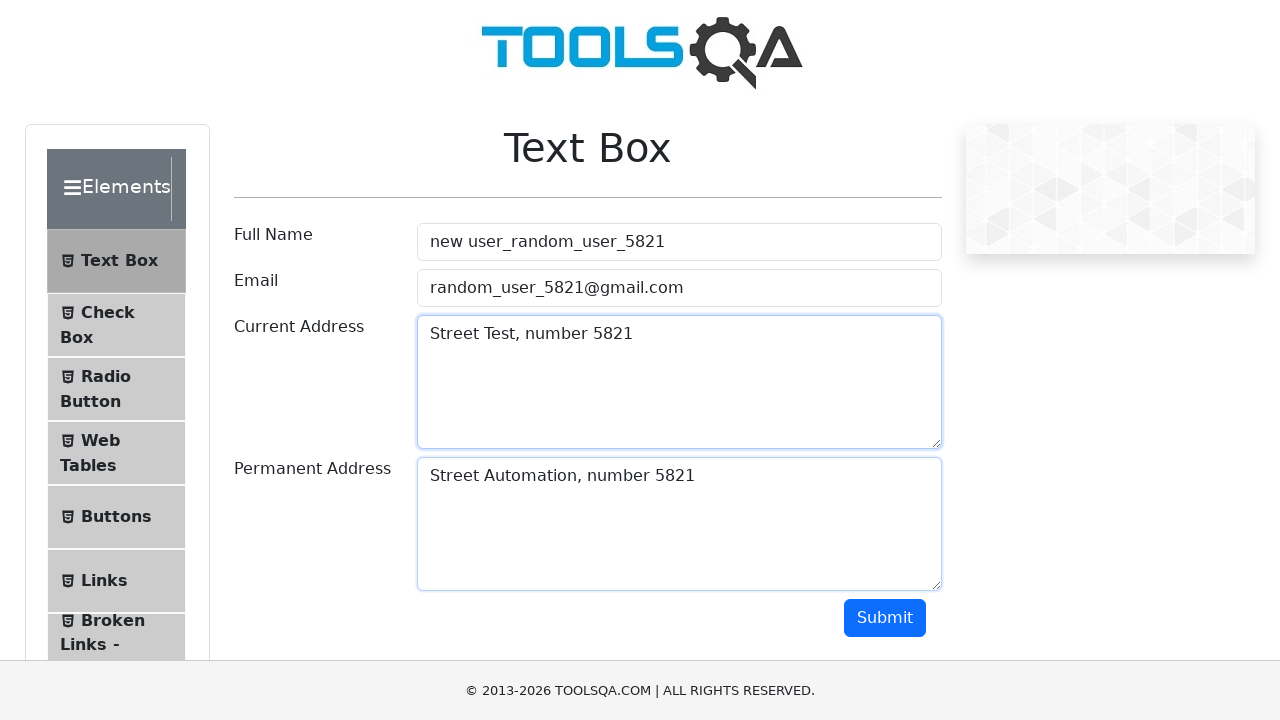

Clicked submit button at (885, 618) on #submit
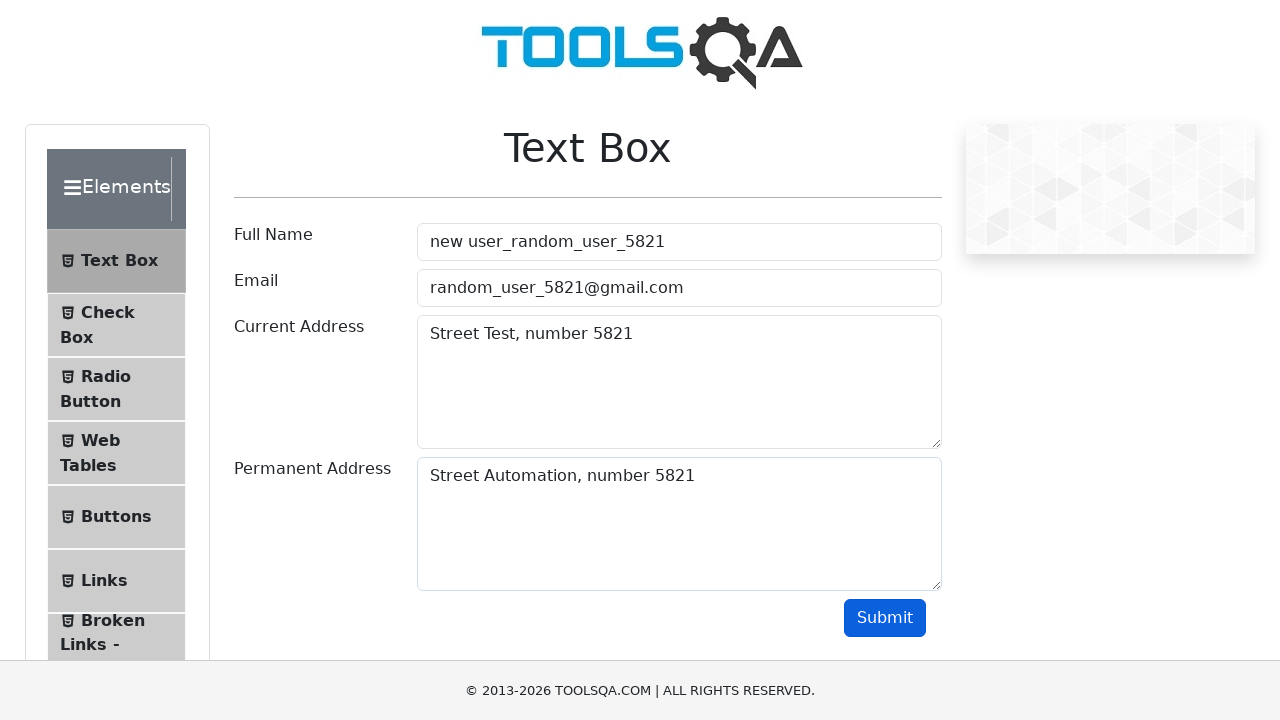

Located name output field
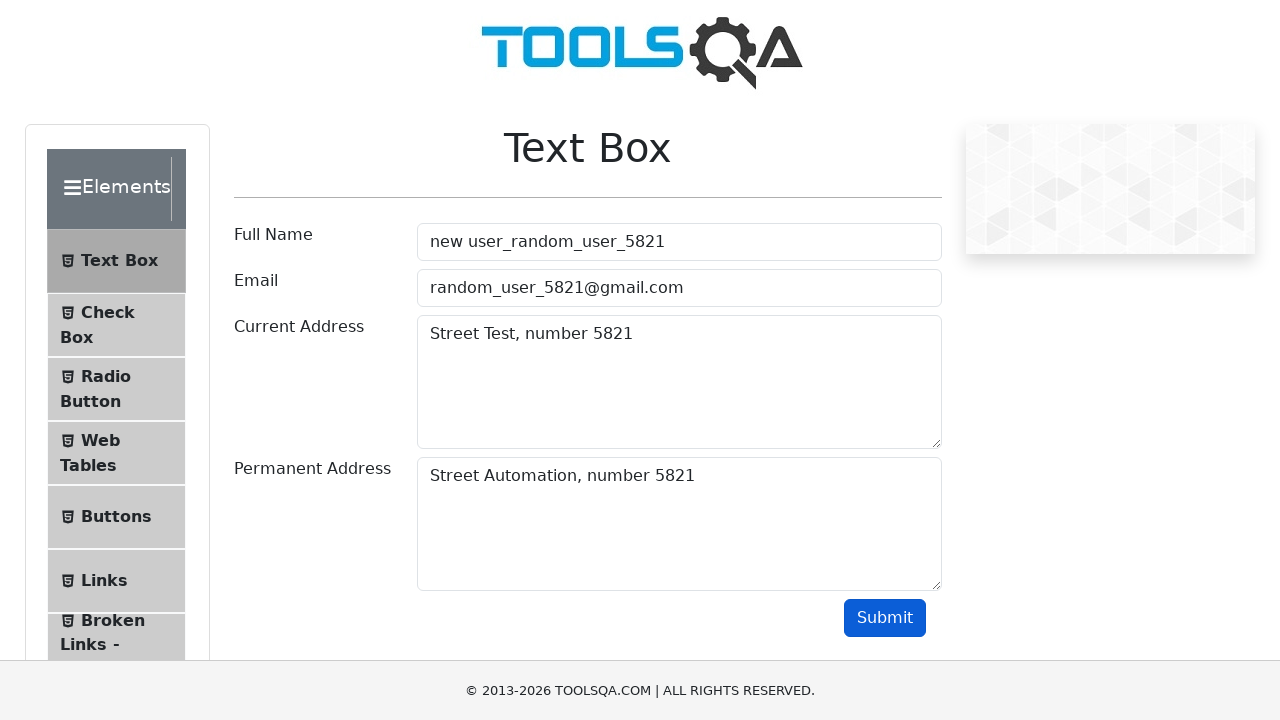

Waited for name output to load
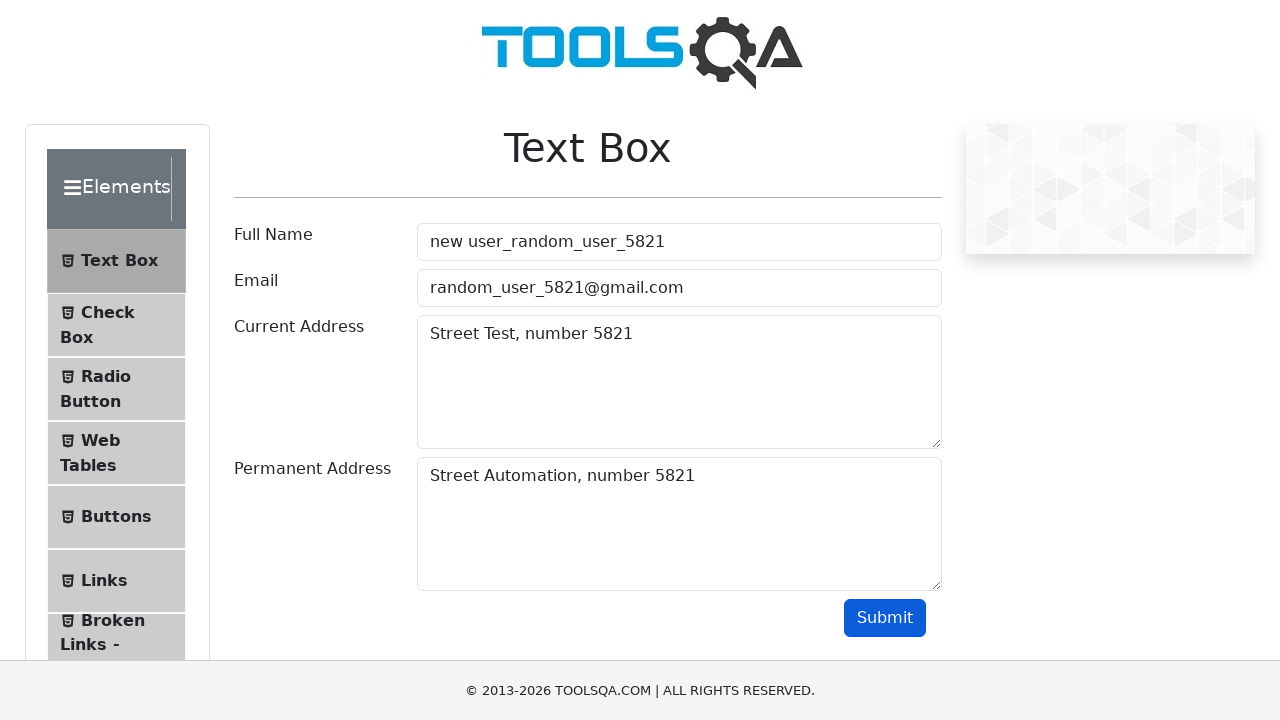

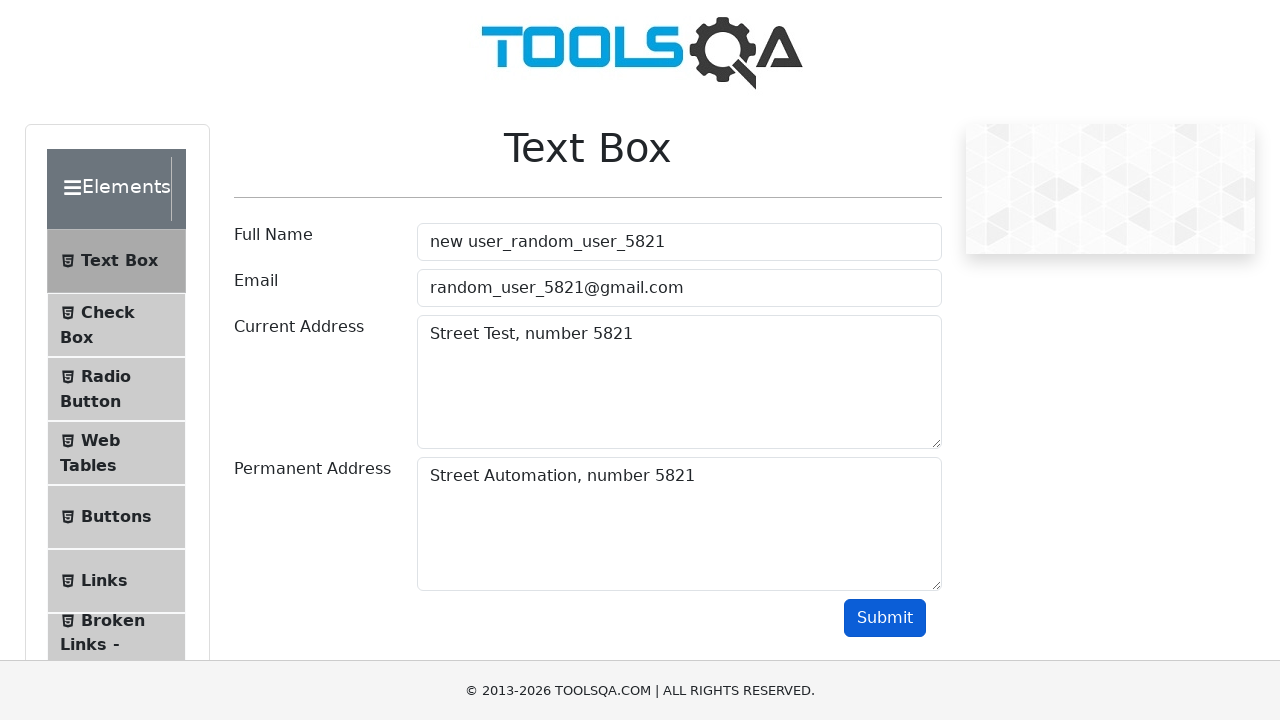